Tests successful user signup with randomly generated credentials and verifies the account verification message appears

Starting URL: https://vue-demo.daniel-avellaneda.com/signup

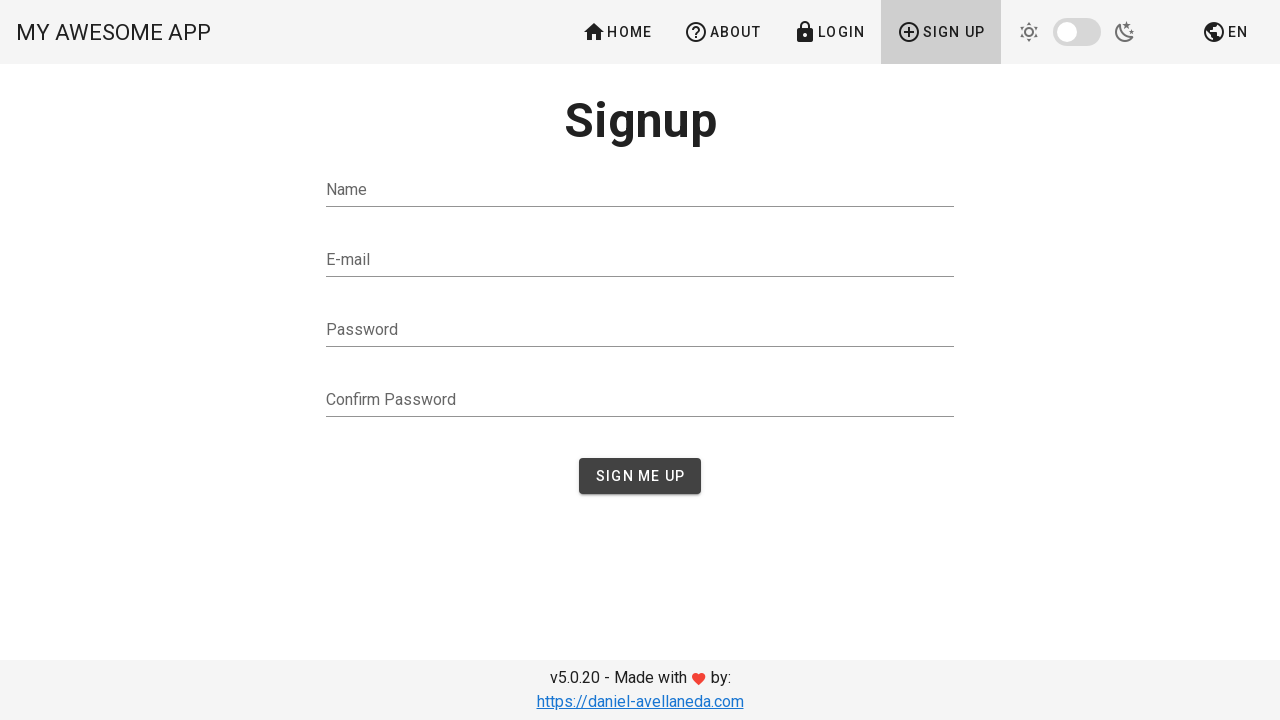

Filled name field with 'TestUser vuhbgshn' on input[type='text']
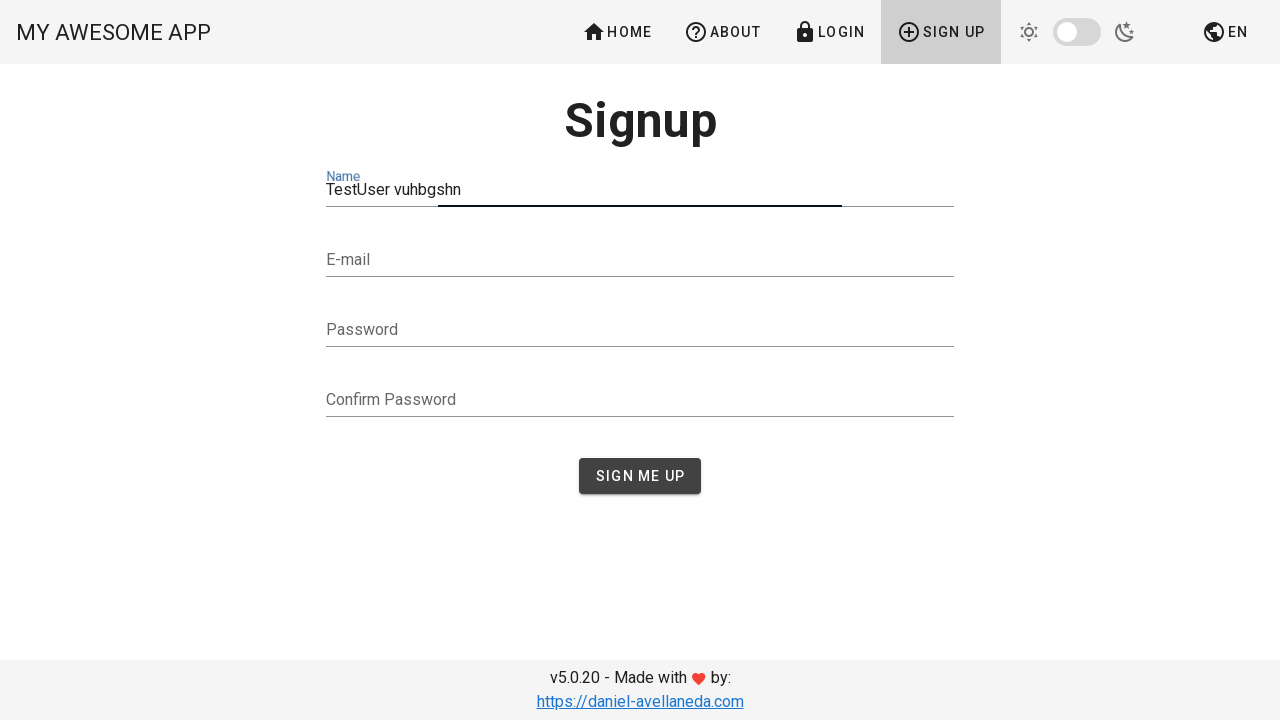

Filled email field with 'testuser_vuhbgshn@example.com' on input[type='email']
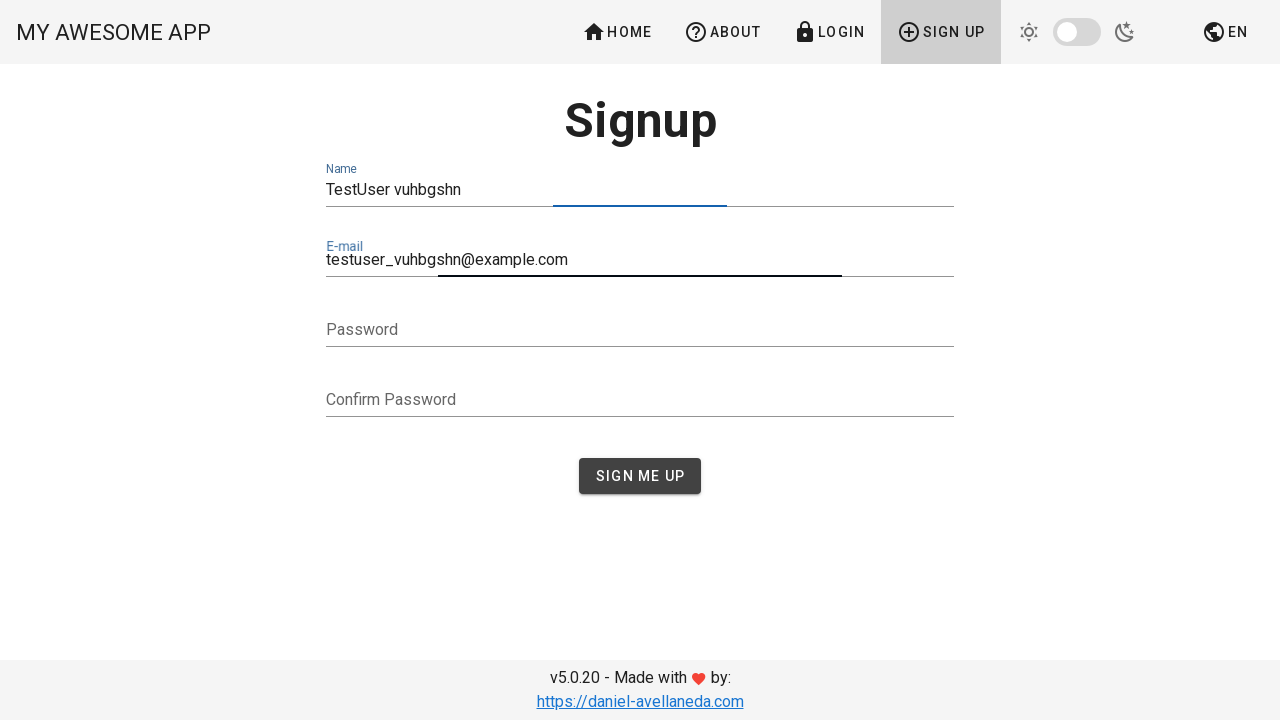

Filled first password field on input[type='password'] >> nth=0
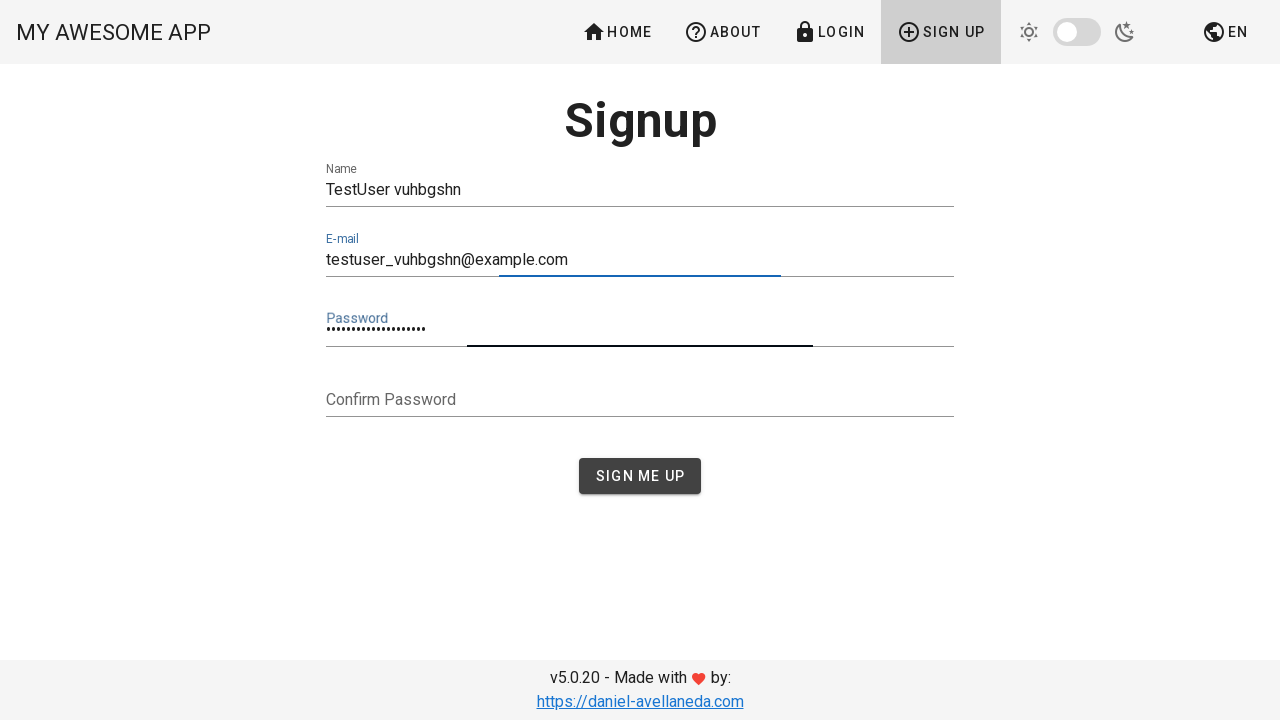

Filled confirm password field on input[type='password'] >> nth=-1
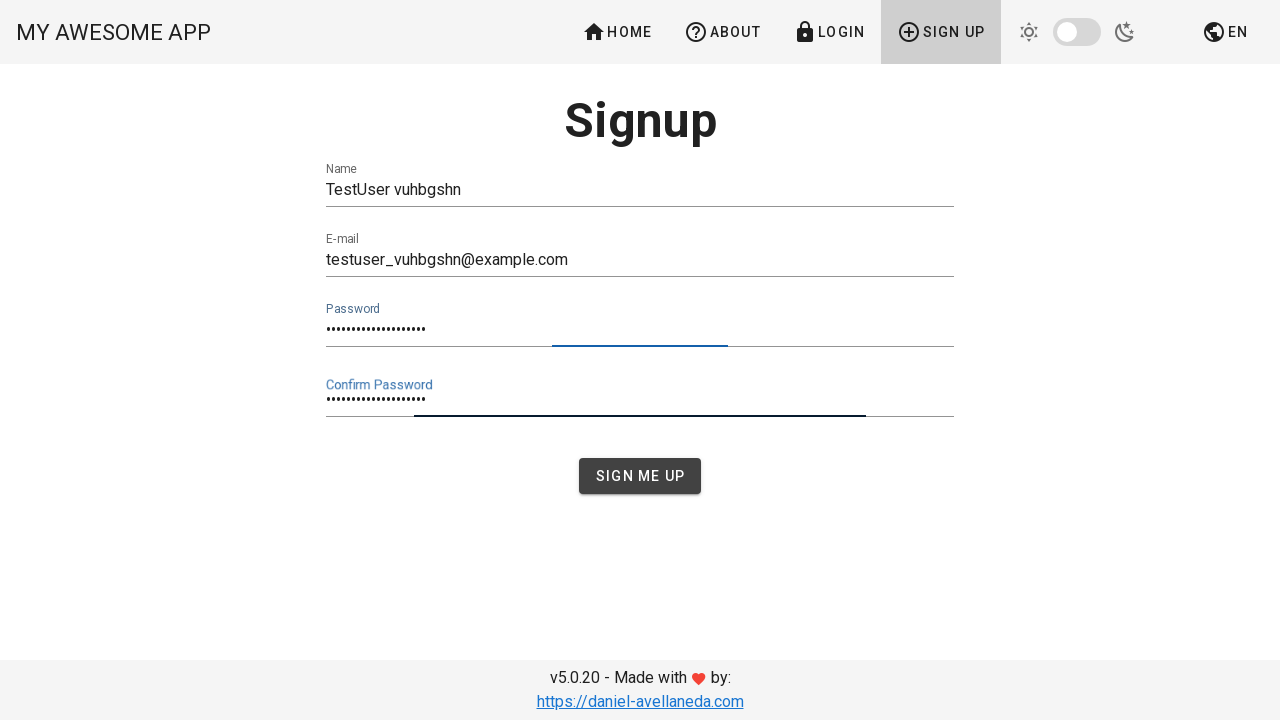

Clicked signup submit button at (640, 476) on button[type='submit'], button:has-text('Sign up')
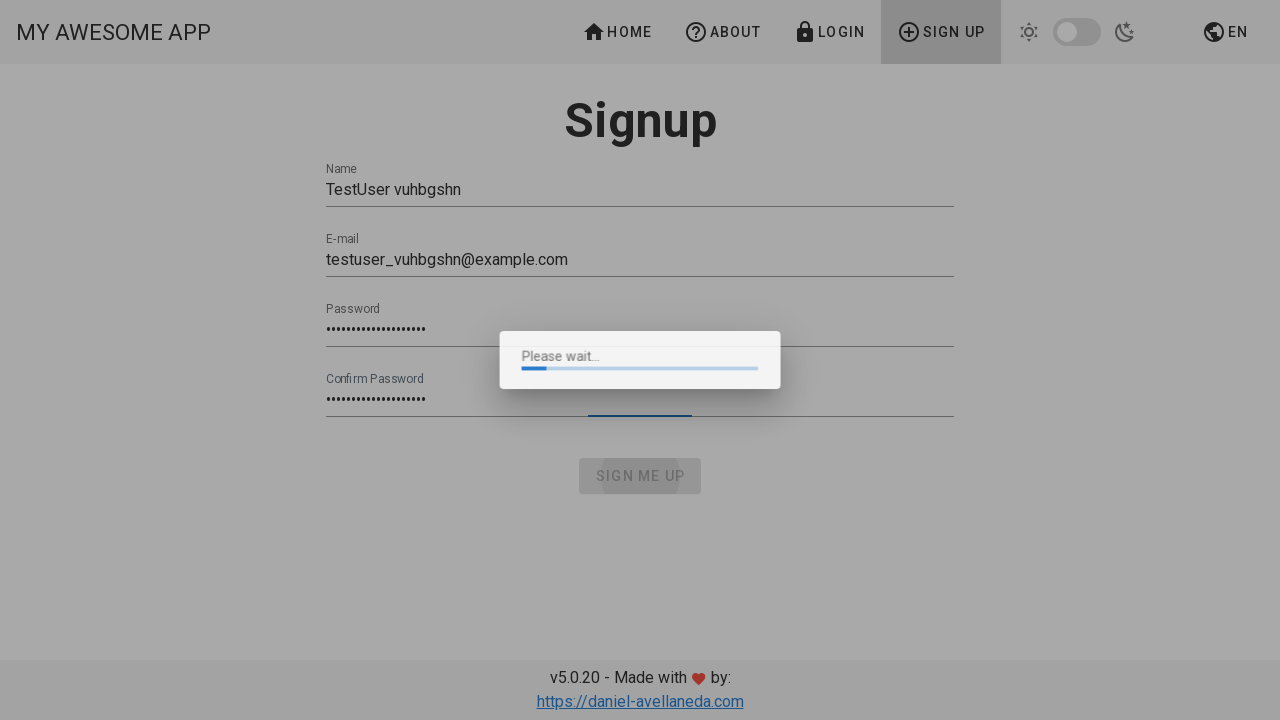

Account verification message appeared - signup successful
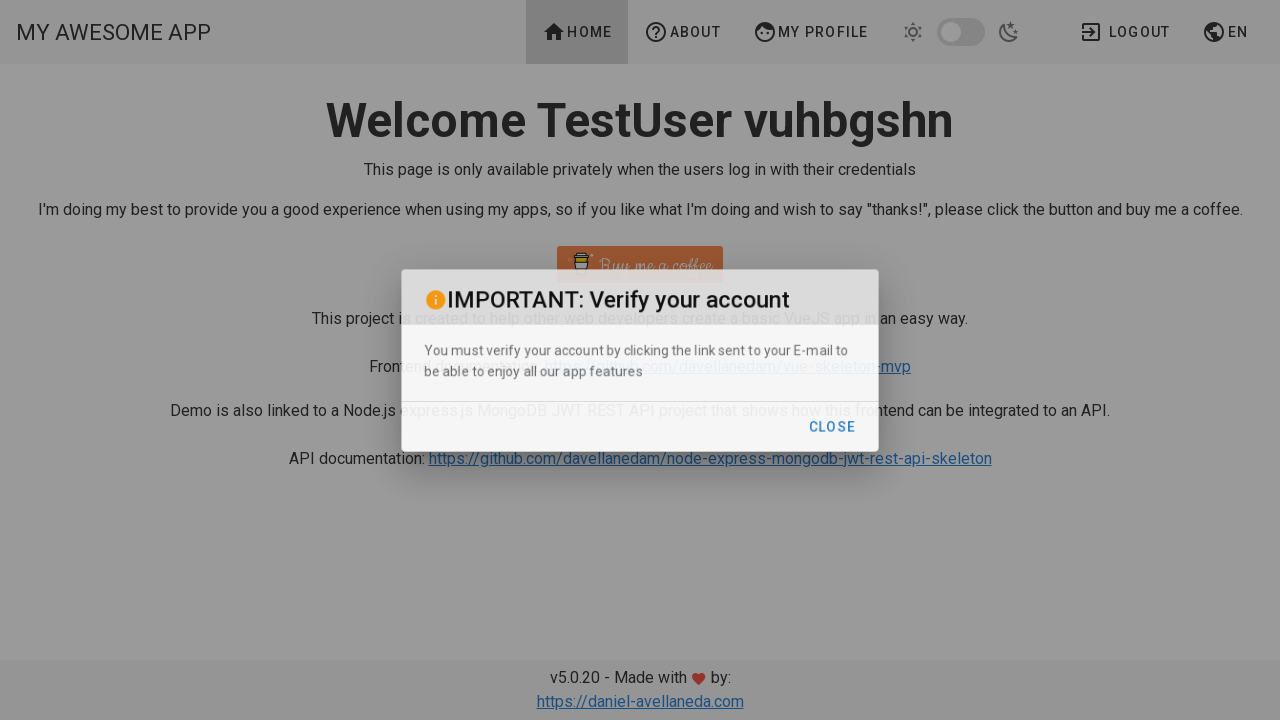

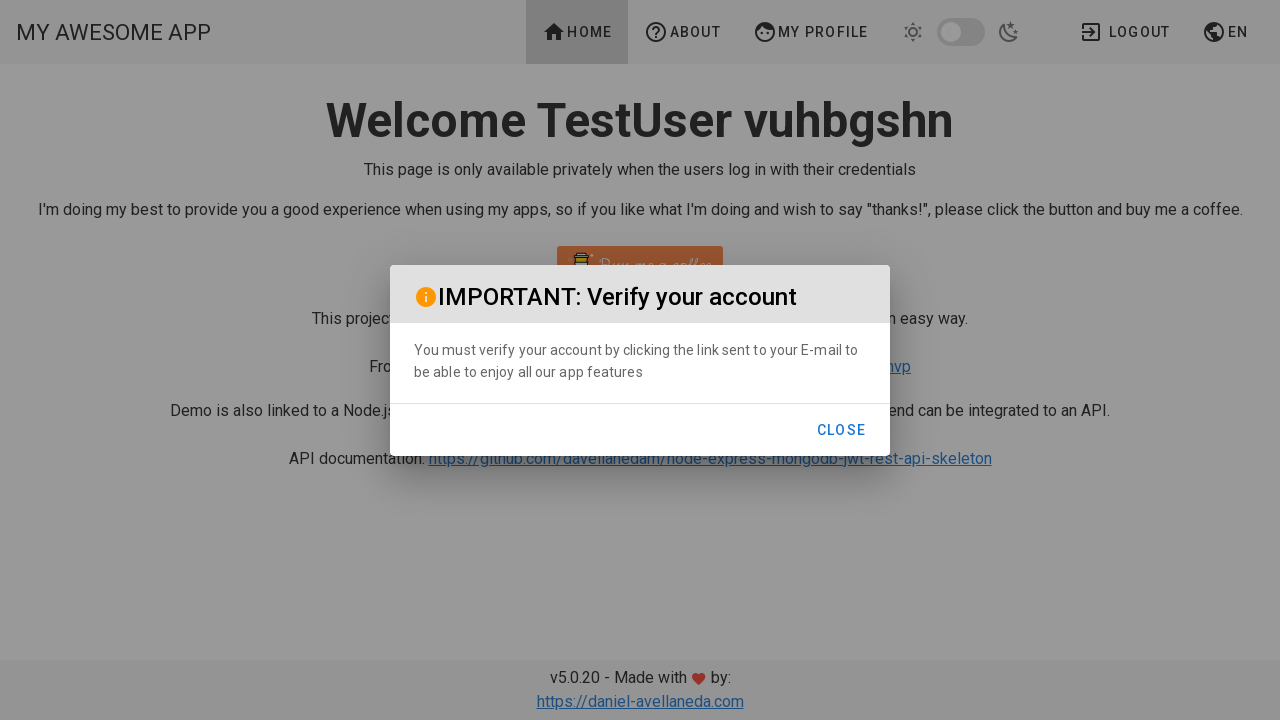